Tests multi-level menu navigation by hovering through nested menu items and clicking the final item

Starting URL: https://demoqa.com/menu#

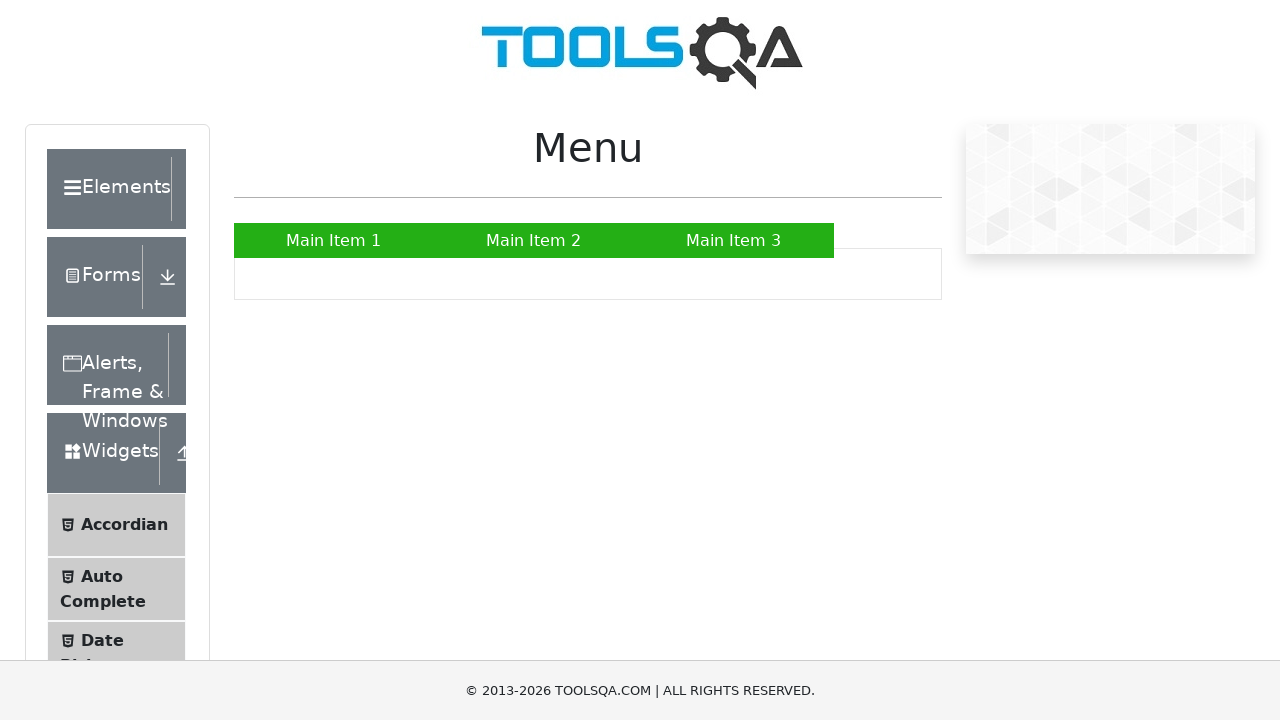

Hovered over Main Item 2 to reveal submenu at (534, 240) on text=Main Item 2
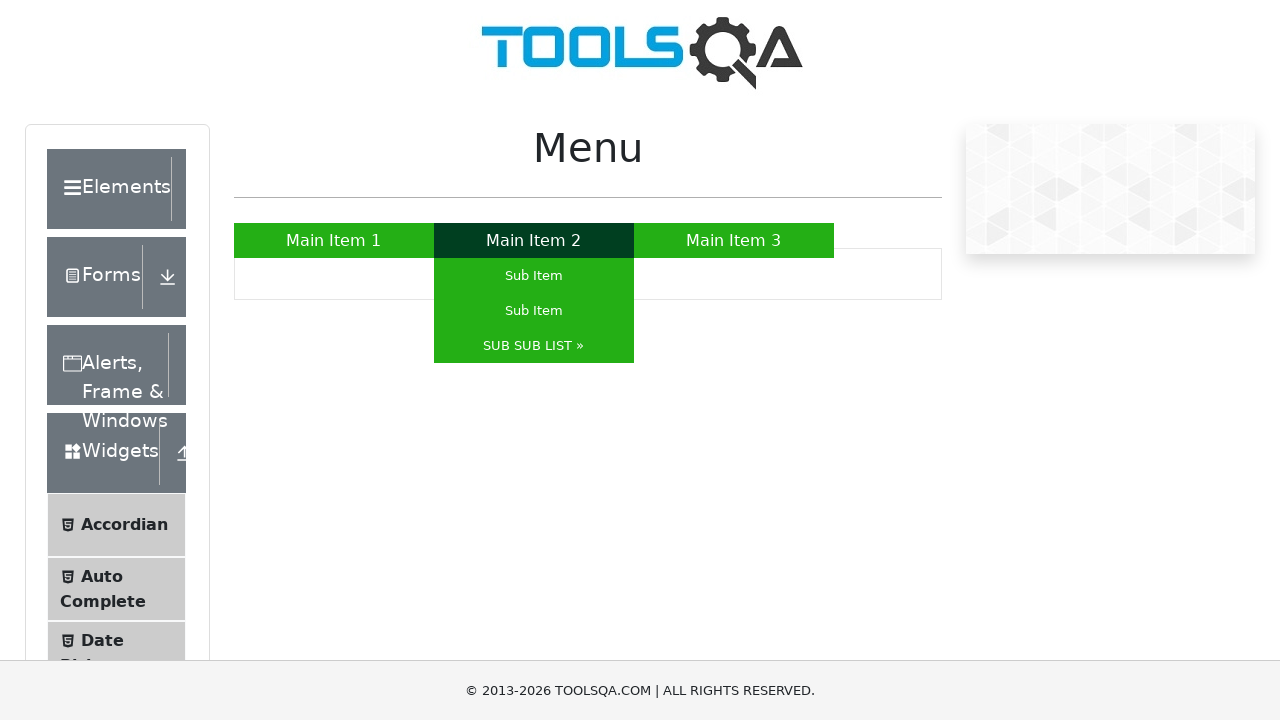

Hovered over SUB SUB LIST to reveal nested submenu at (534, 346) on text=SUB SUB LIST »
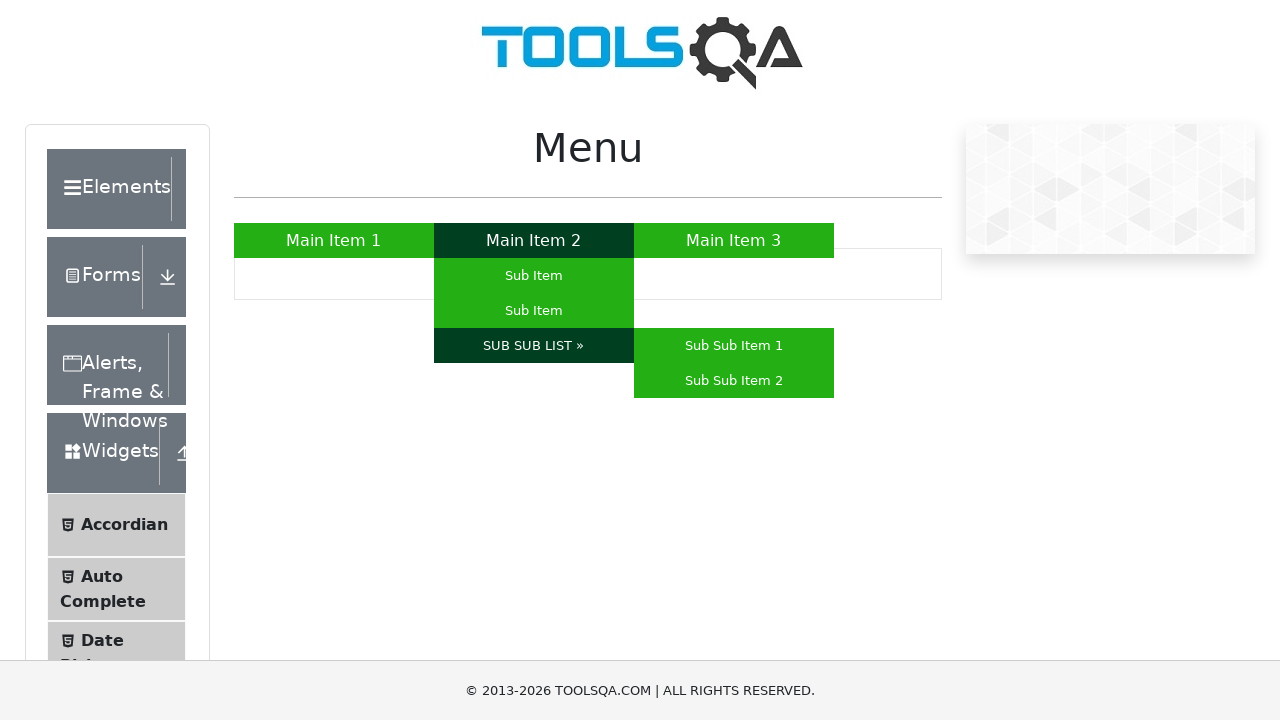

Clicked on Sub Sub Item 1 from the nested menu at (734, 346) on text=Sub Sub Item 1
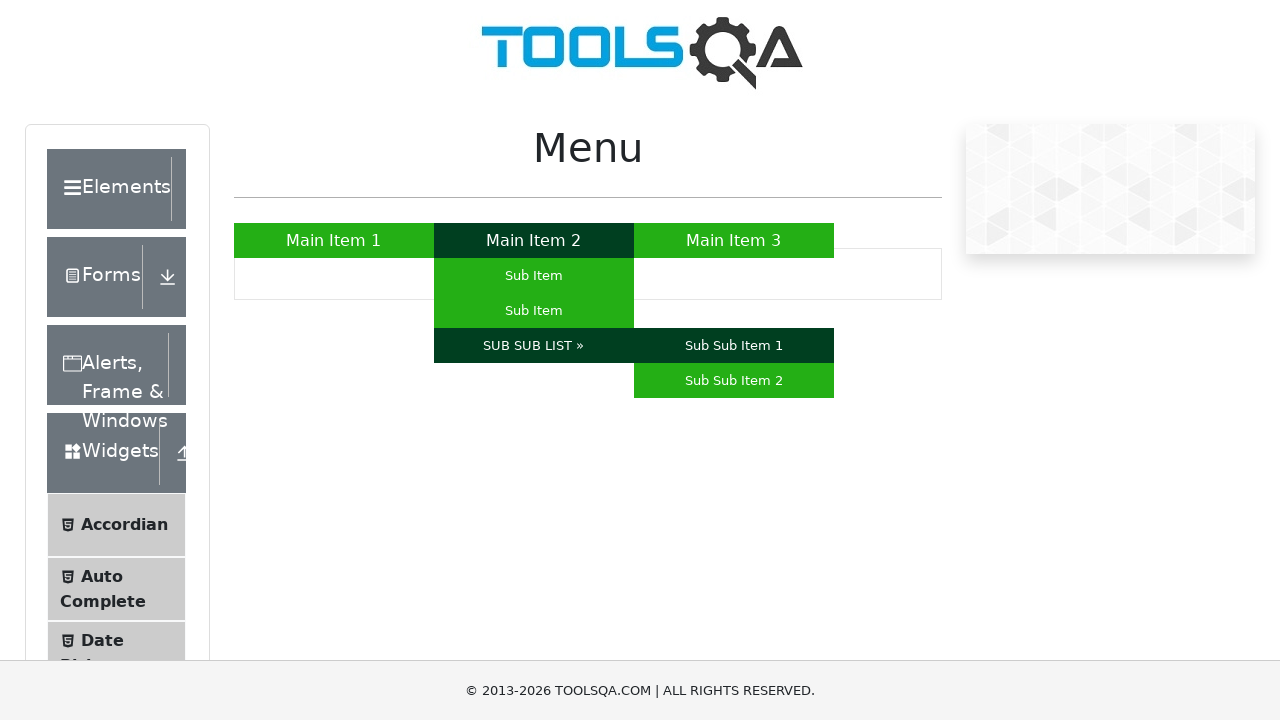

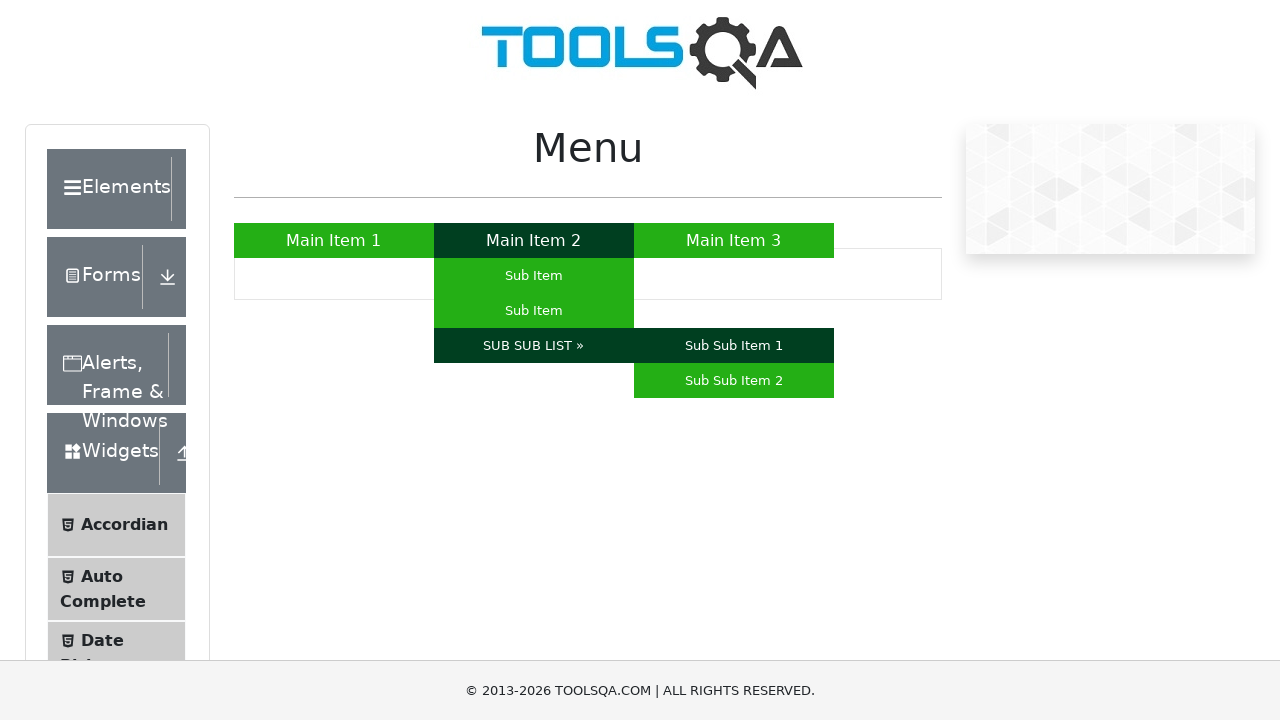